Tests window handling functionality by clicking a button that opens new windows with a delay, then switches between the windows to verify their titles before closing them.

Starting URL: https://leafground.com/window.xhtml

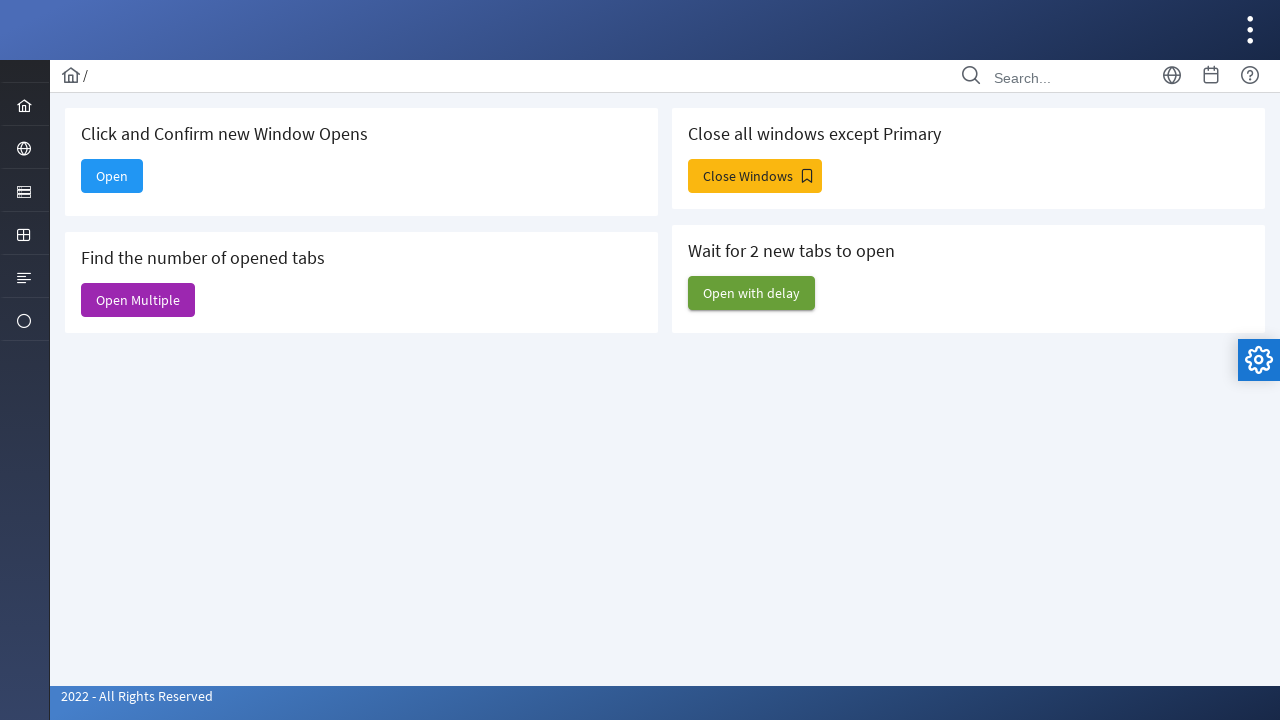

Clicked 'Open with delay' button to initiate window opening at (752, 293) on xpath=//span[text()='Open with delay']
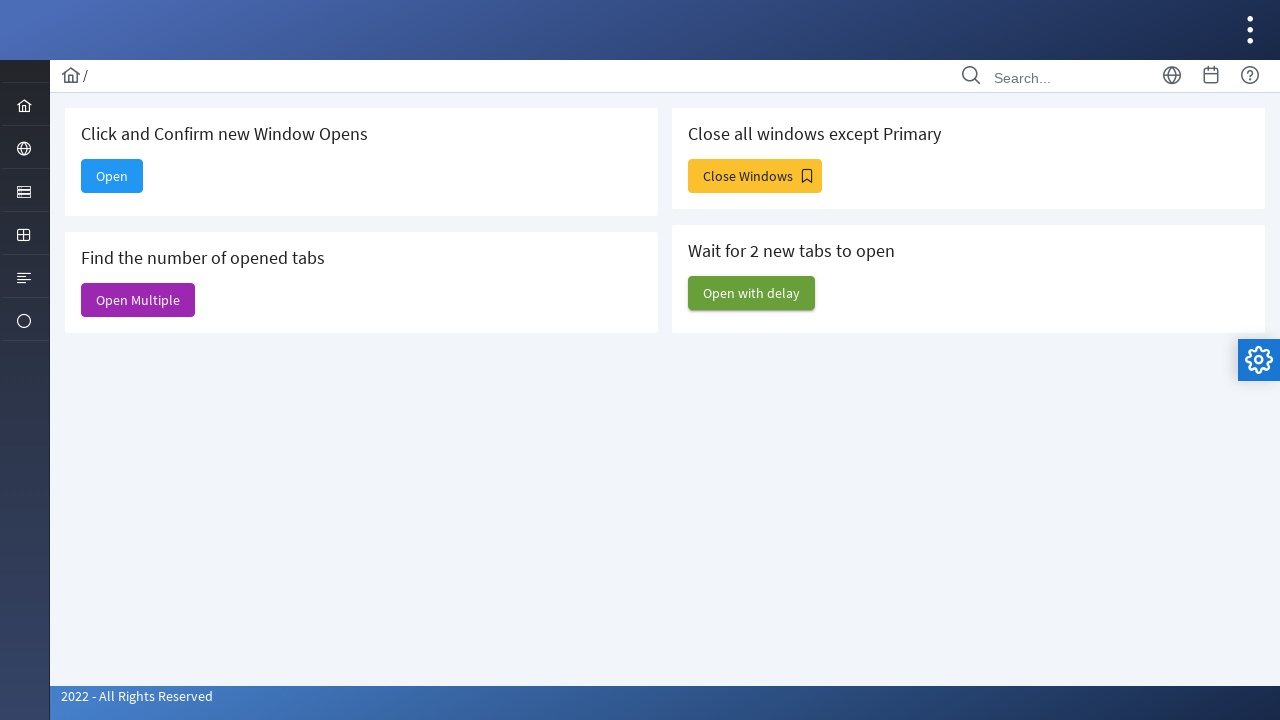

Waited 3 seconds for delayed windows to open
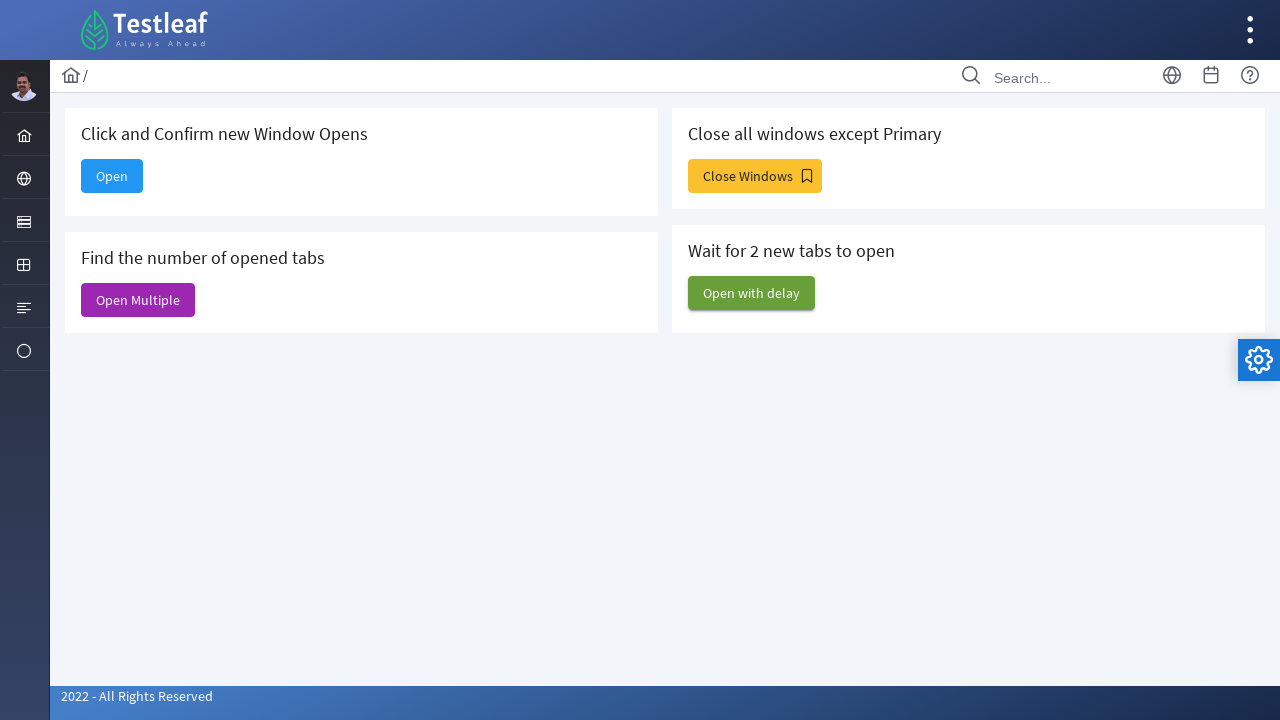

Retrieved all open pages/windows (total: 6)
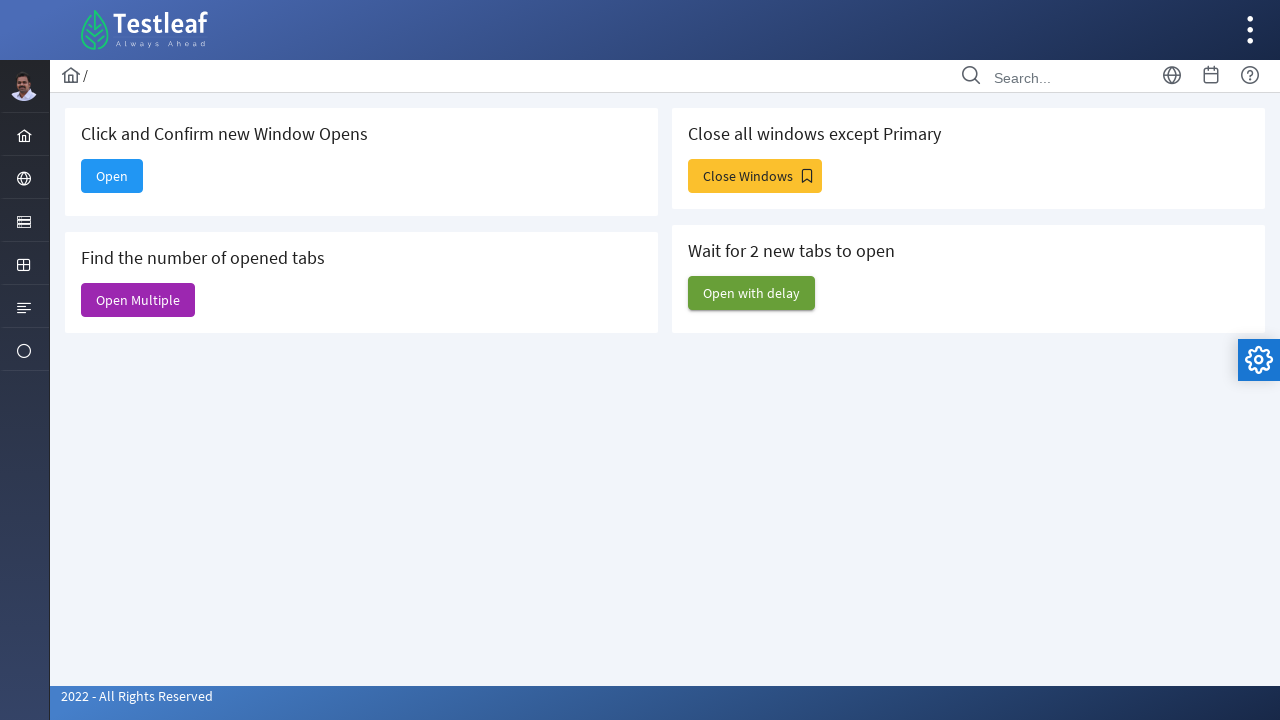

Switched to second window and brought it to front
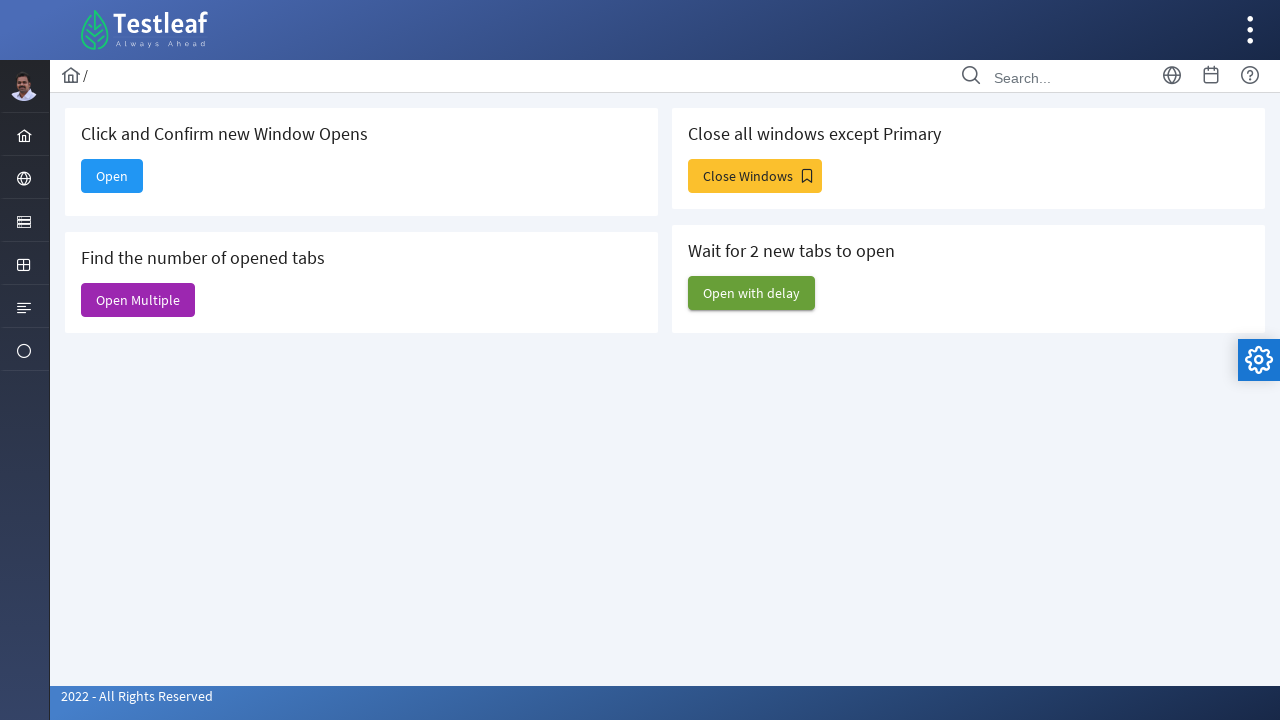

Retrieved second window title: Alert
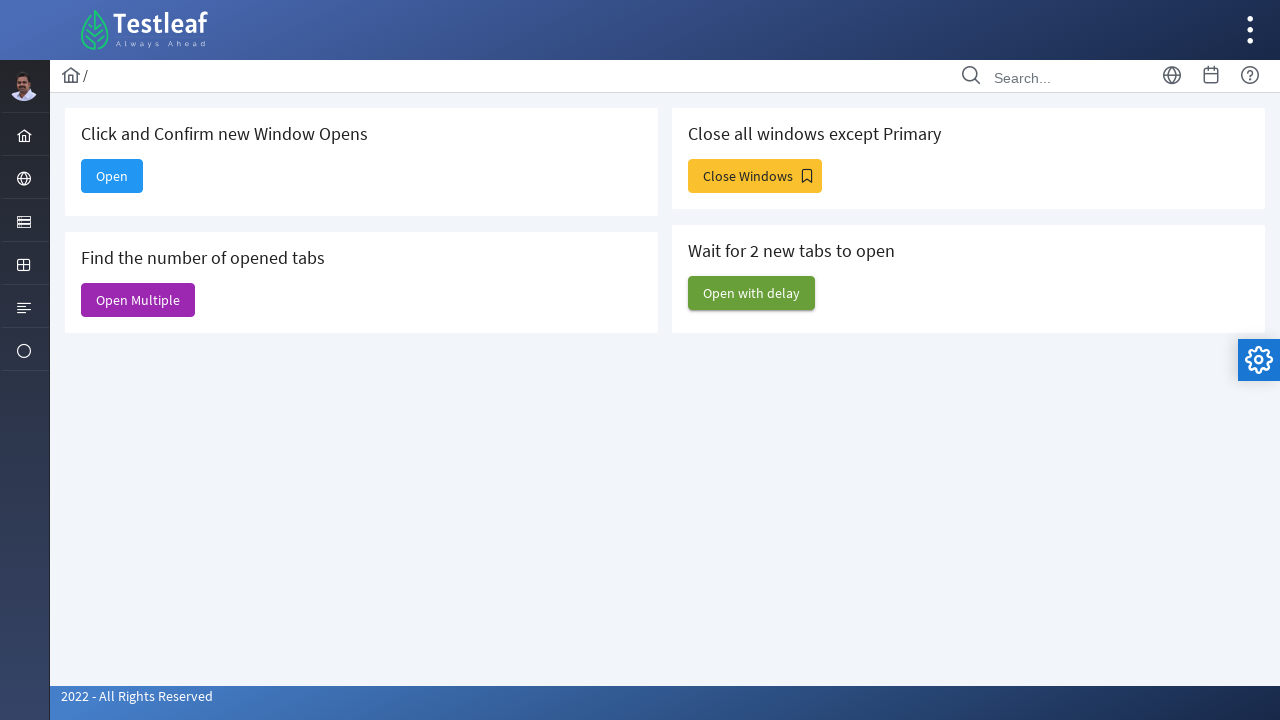

Closed second window
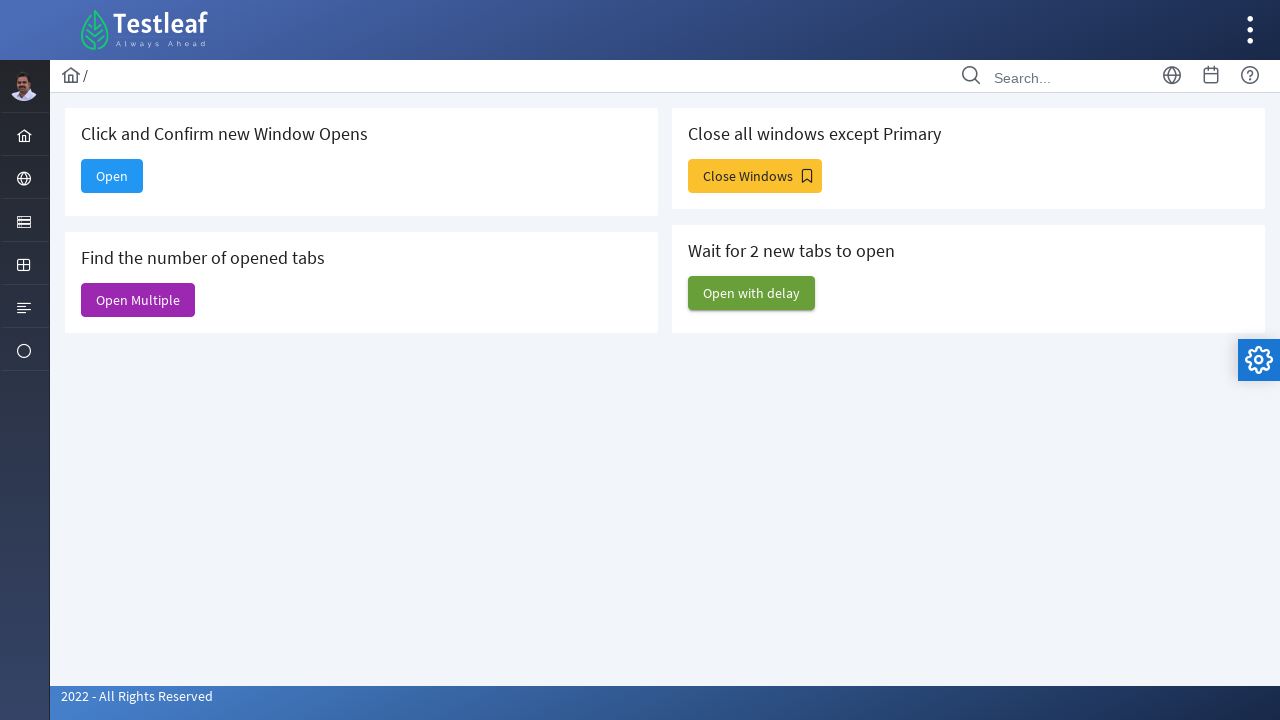

Switched to third window and brought it to front
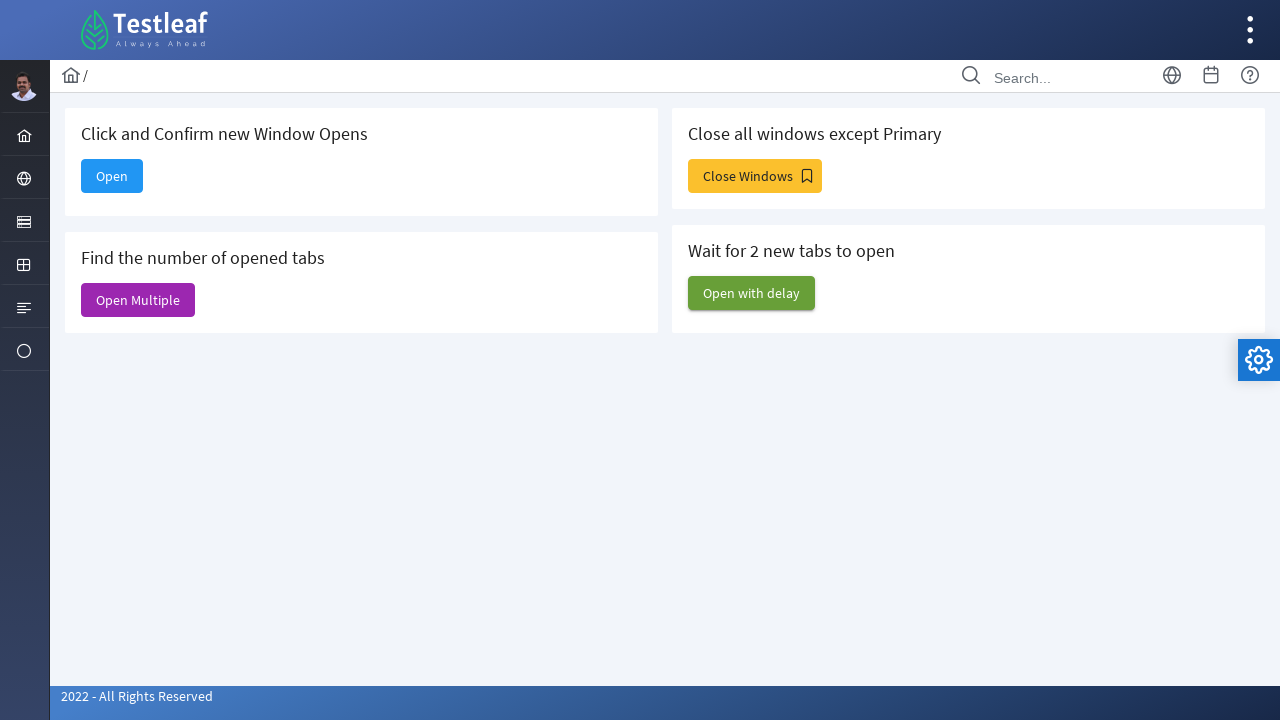

Retrieved third window title: Input Components
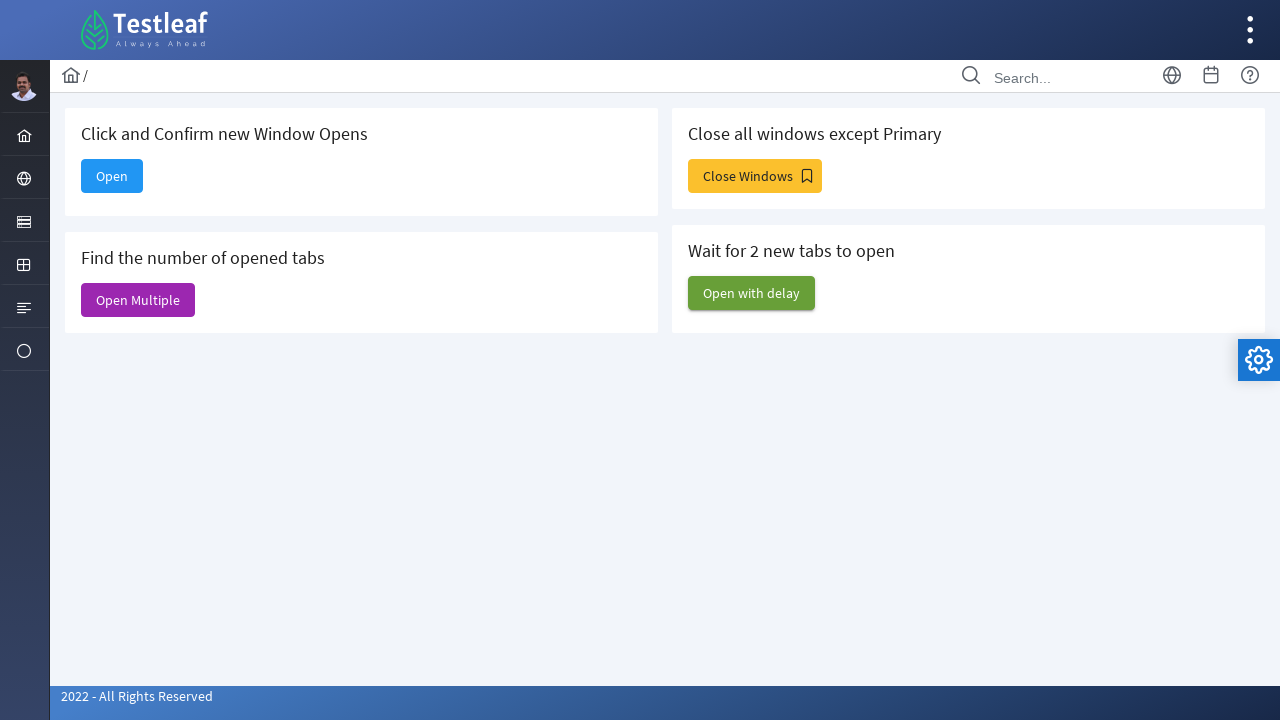

Closed third window
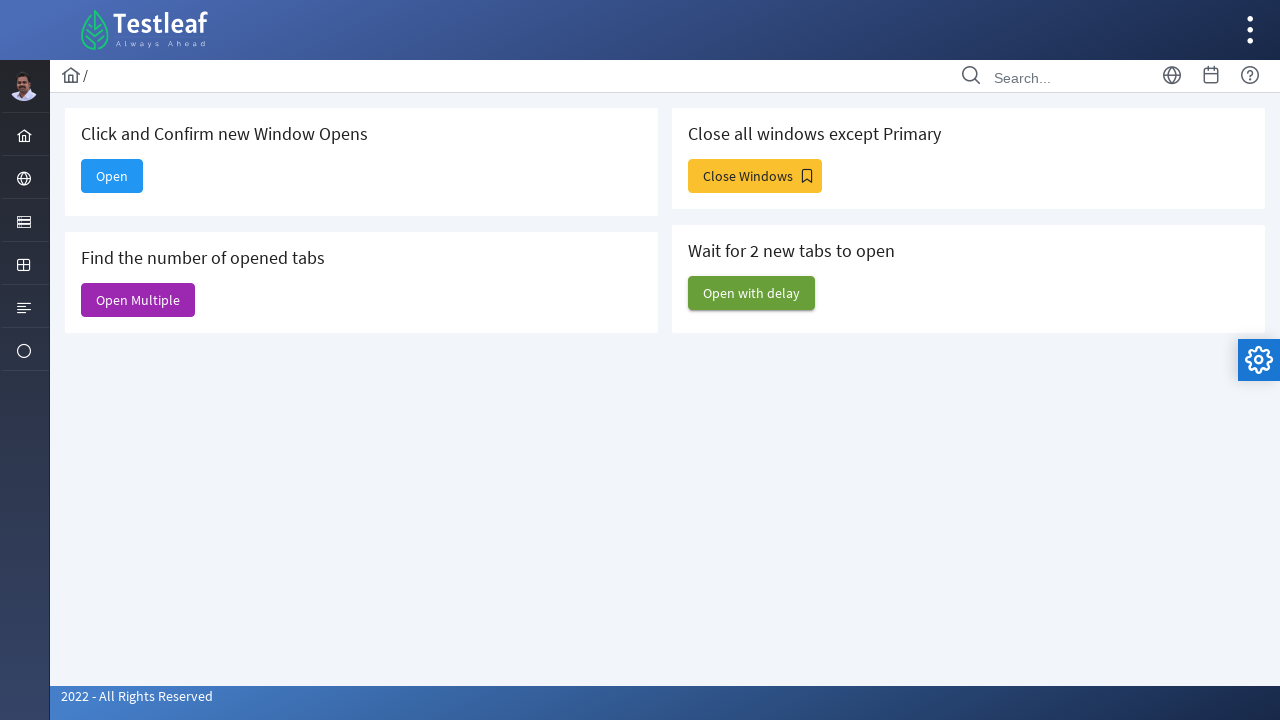

Switched back to parent window
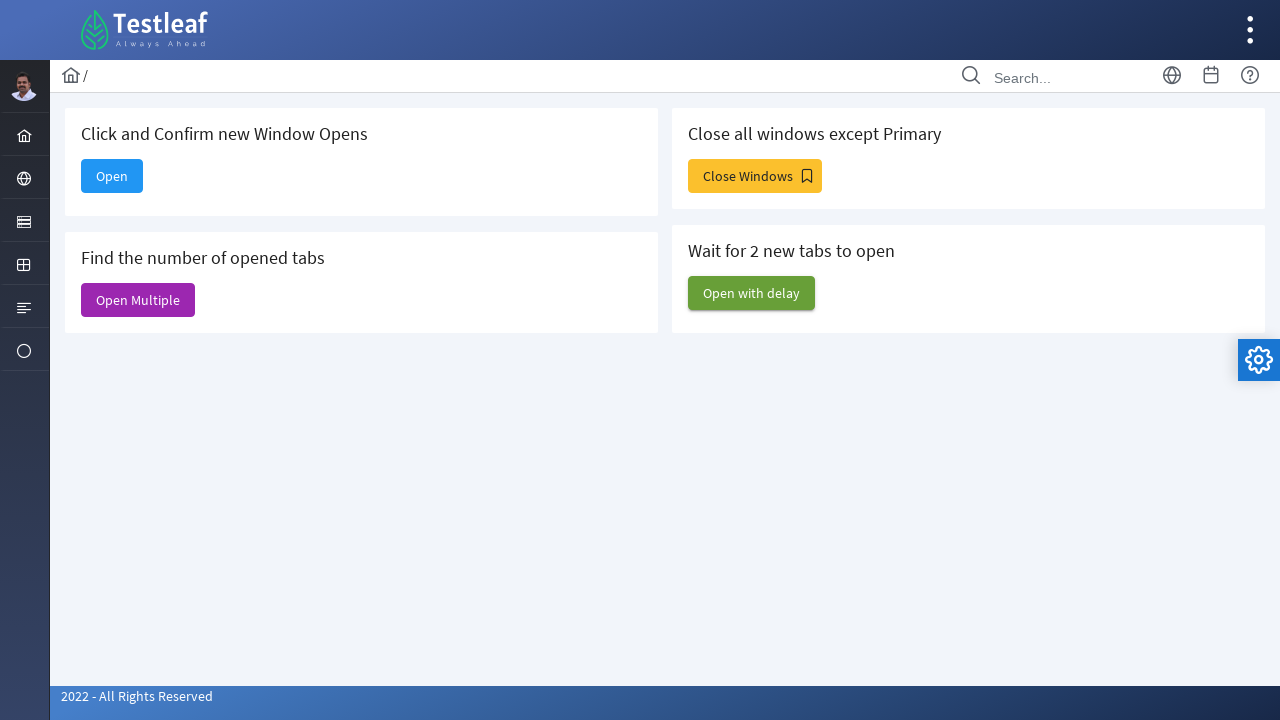

Retrieved parent window title: Window
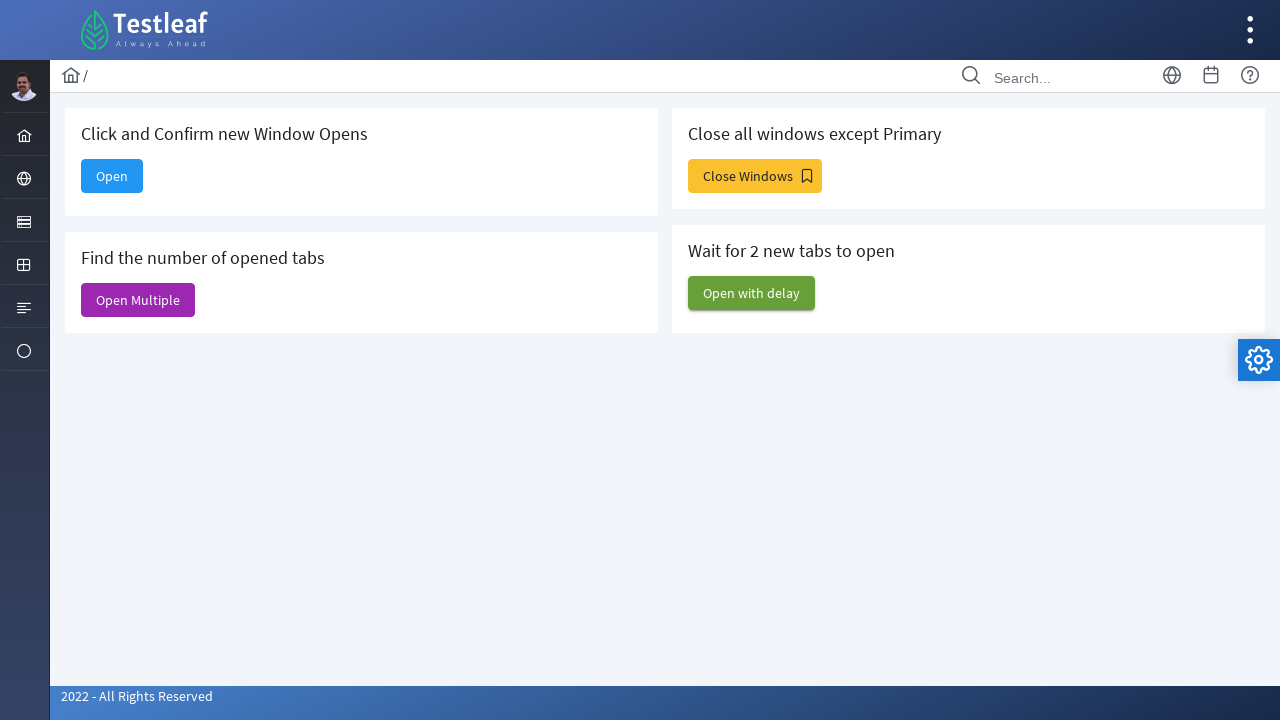

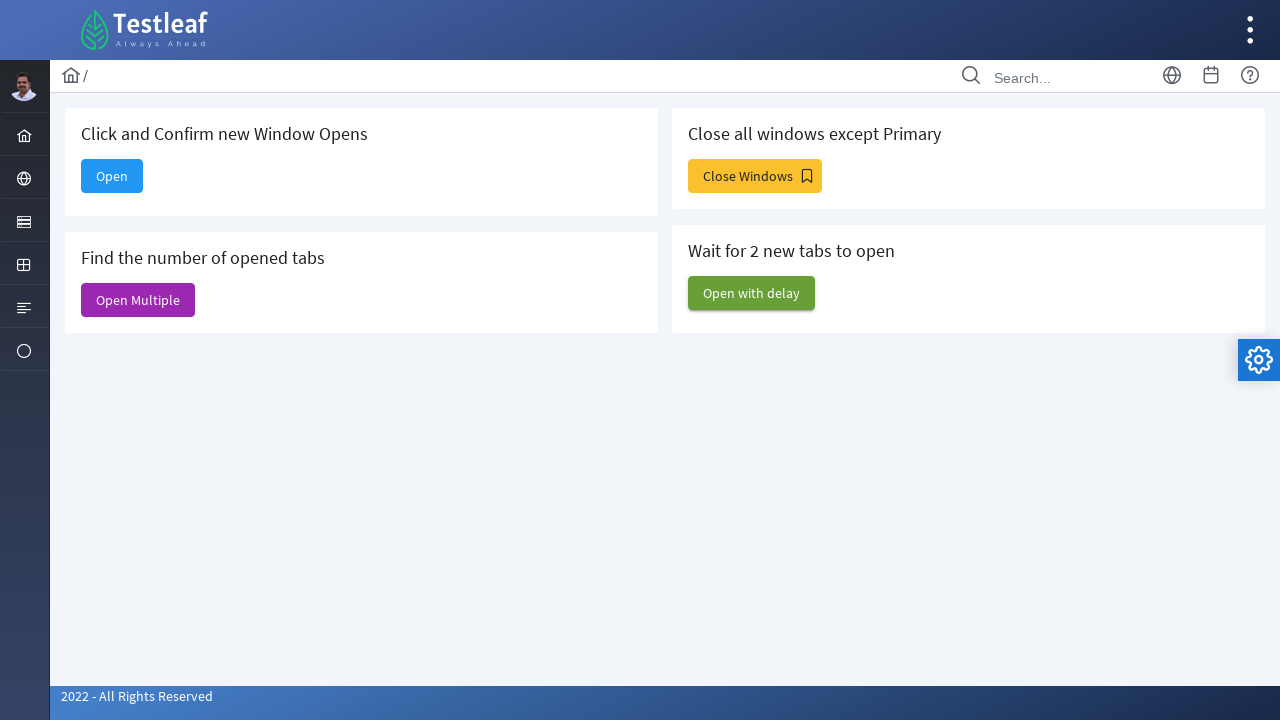